Tests multiple window handling by navigating to a windows practice page and clicking a link that opens a new window. Verifies the page title before clicking.

Starting URL: https://practice.cydeo.com/windows

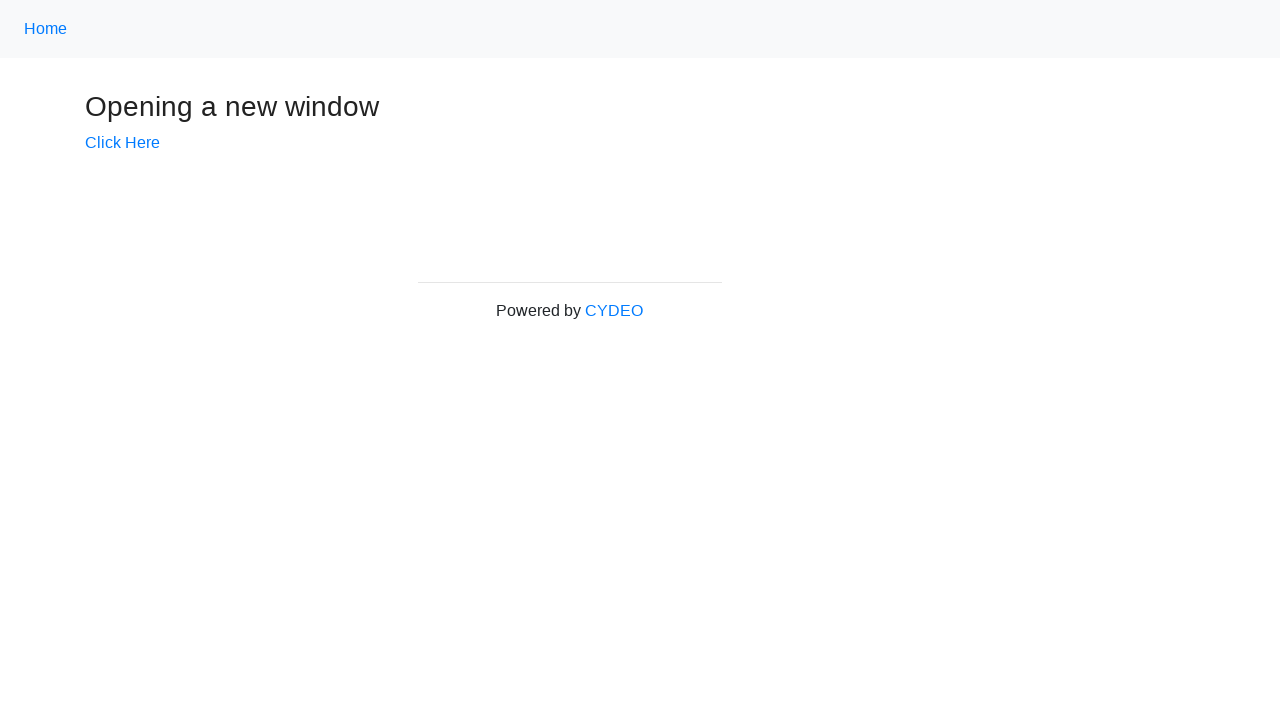

Verified page title is 'Windows'
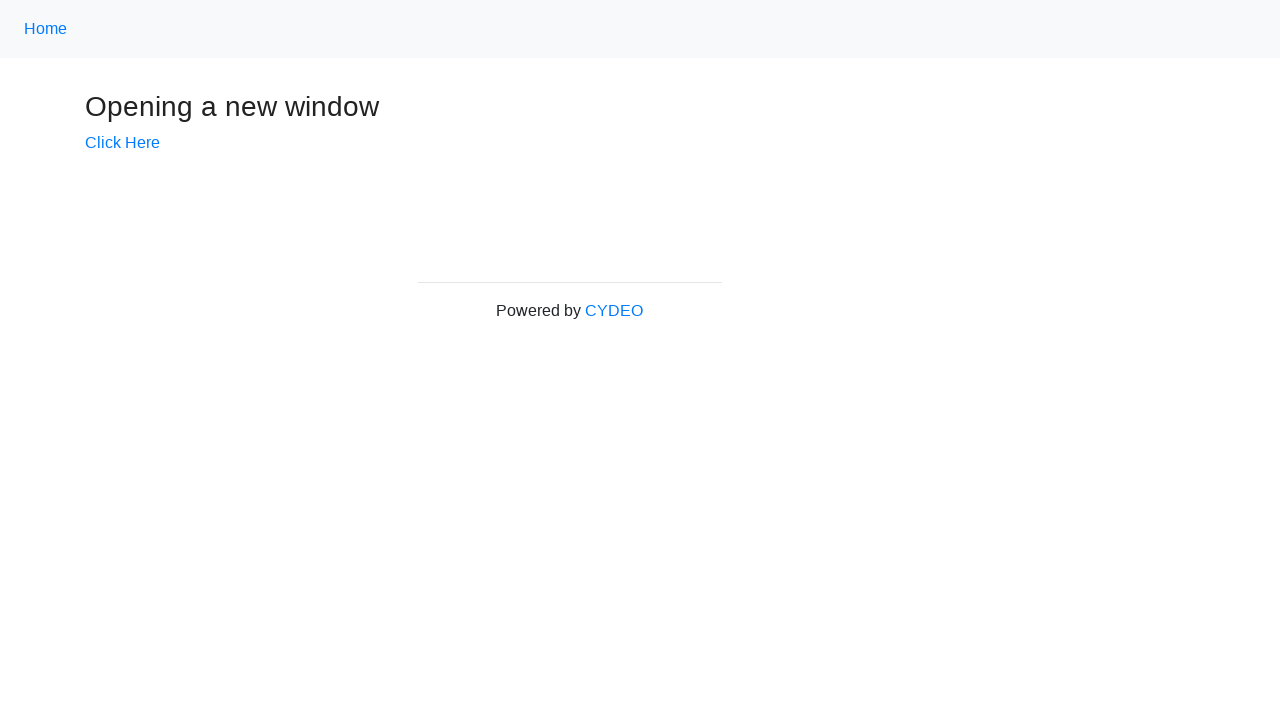

Clicked the 'Click Here' link to open a new window at (122, 143) on a[href='/windows/new']
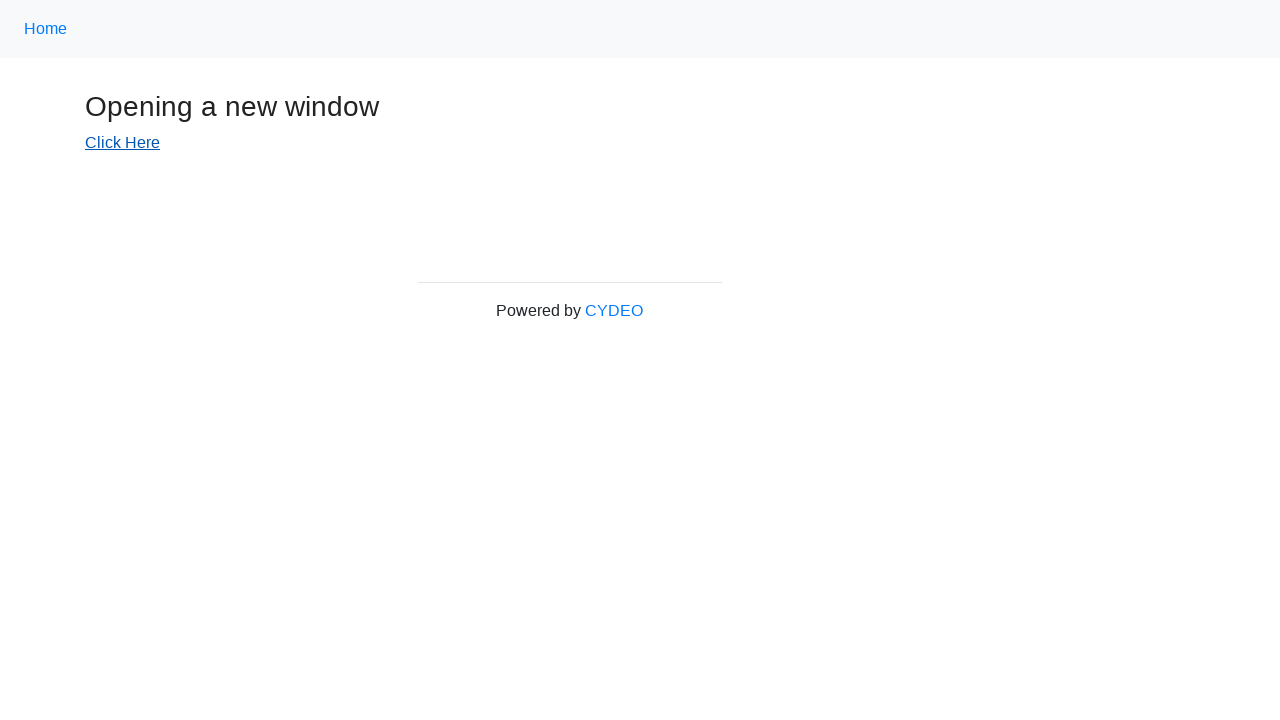

New window/tab opened and captured at (122, 143) on a[href='/windows/new']
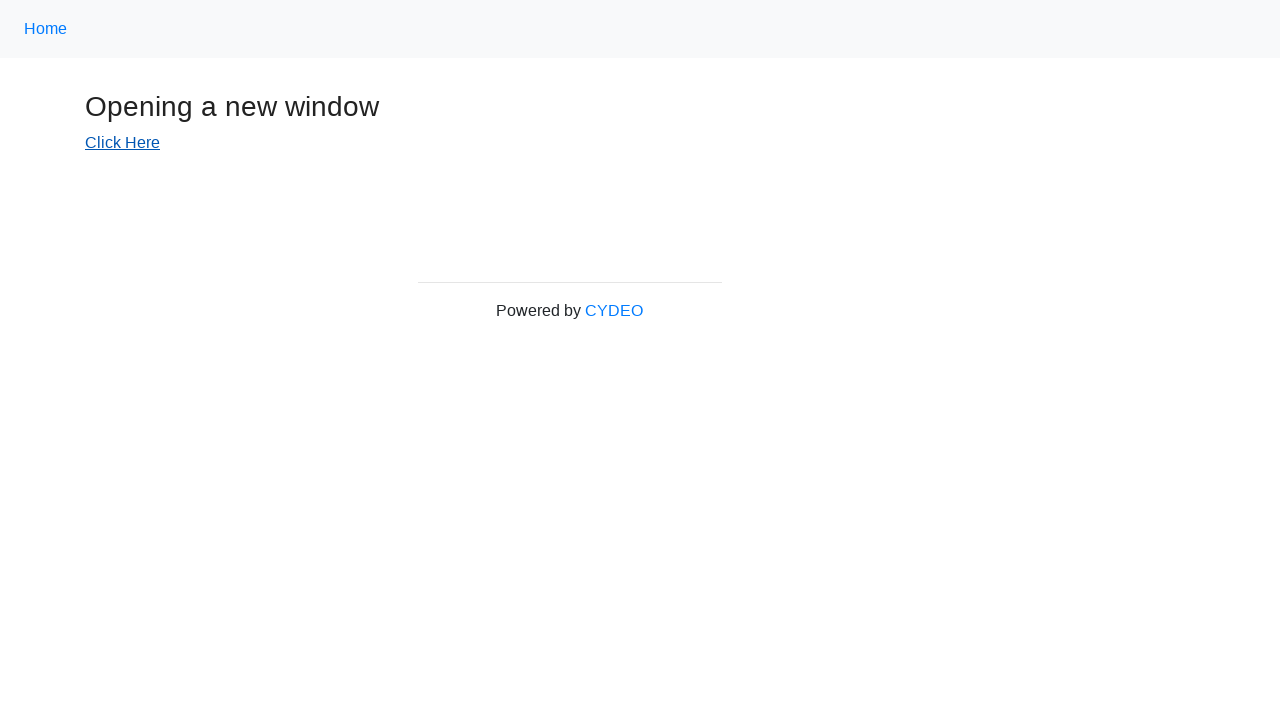

Retrieved new page object
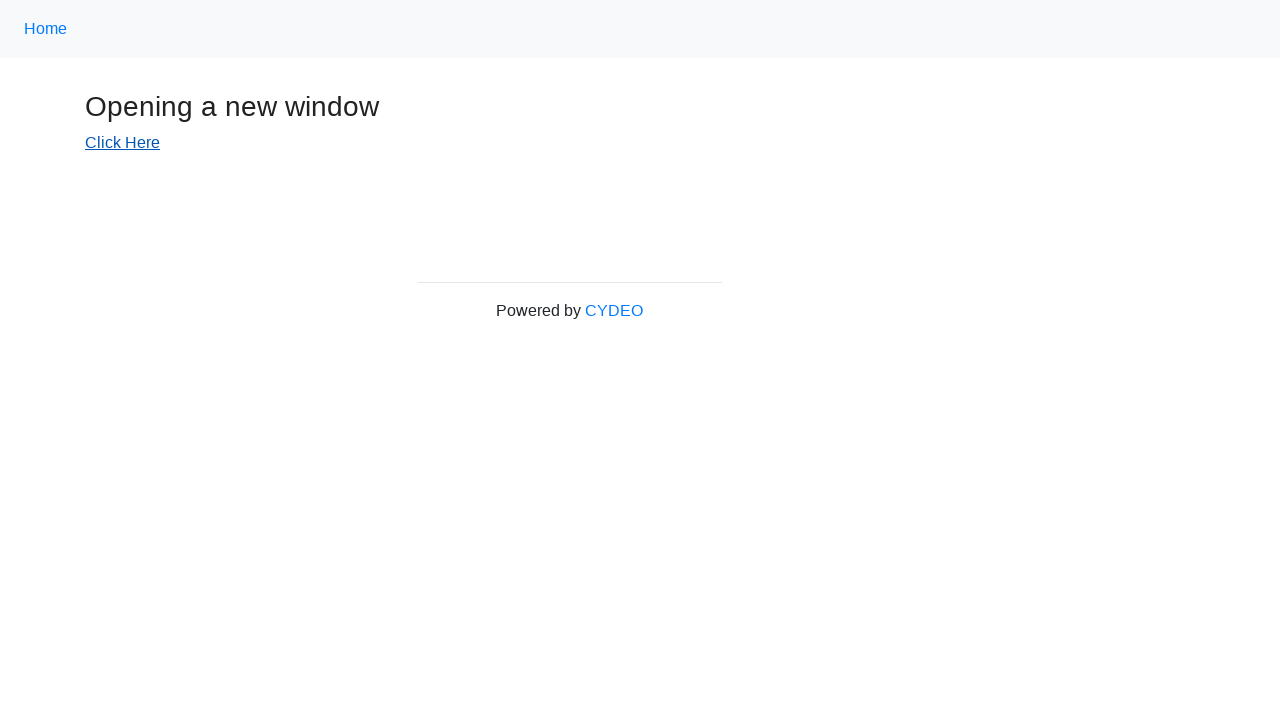

New page loaded successfully
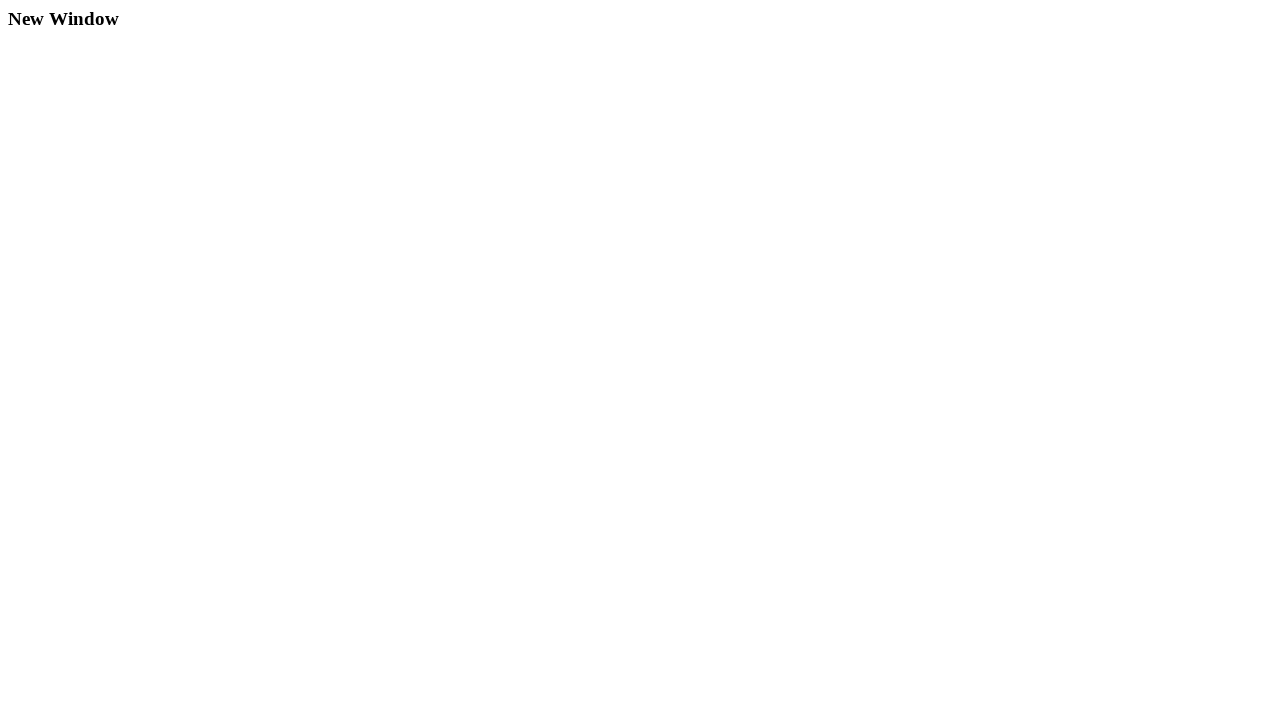

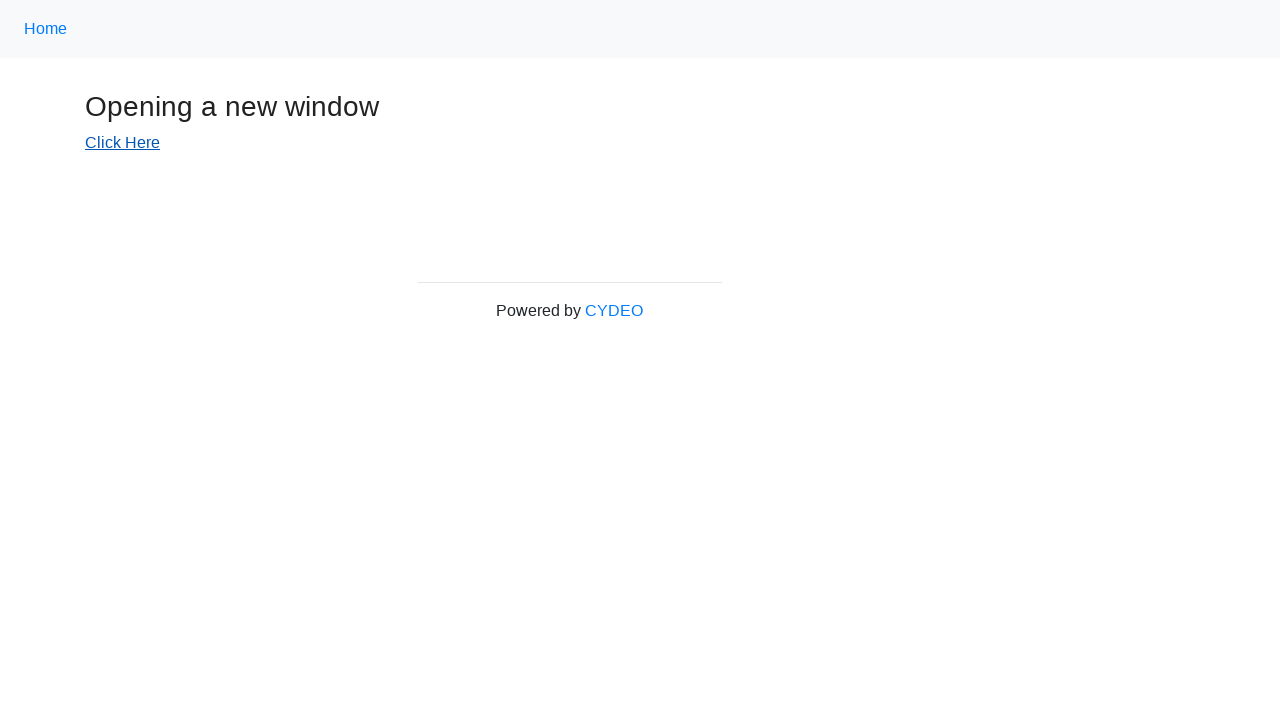